Tests un-marking items as complete by unchecking their checkboxes

Starting URL: https://demo.playwright.dev/todomvc

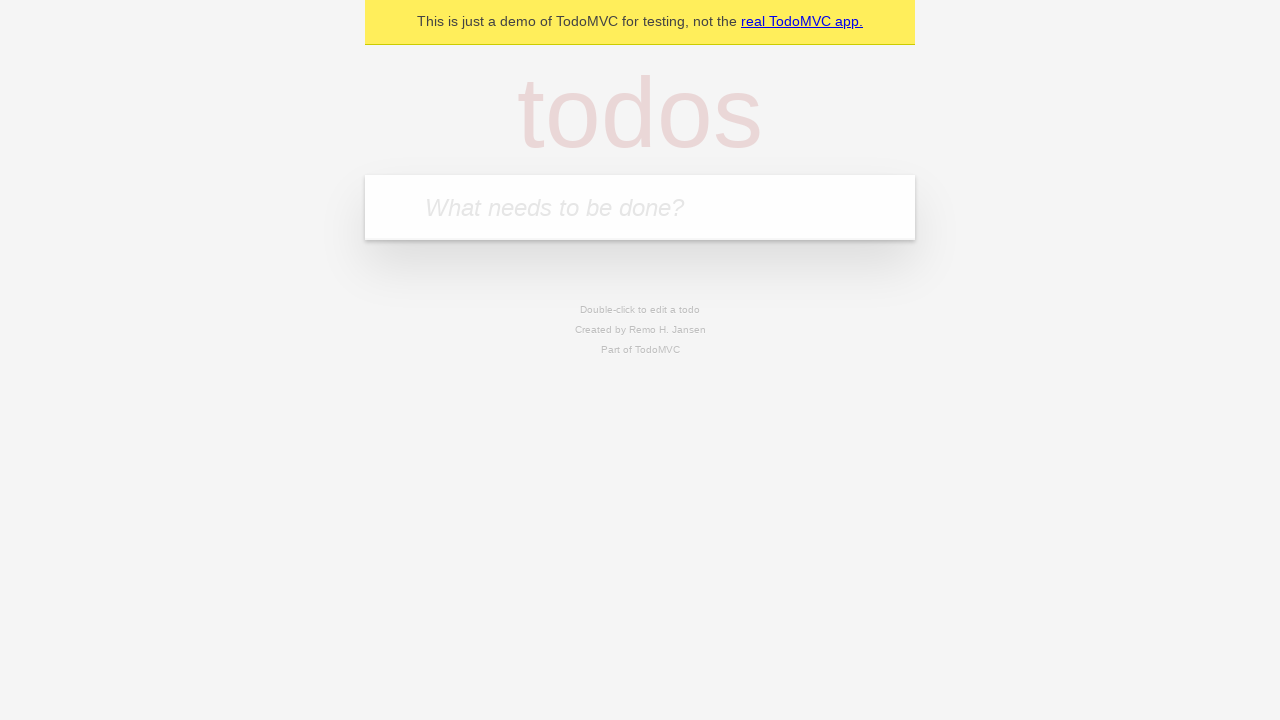

Filled todo input with 'buy some cheese' on internal:attr=[placeholder="What needs to be done?"i]
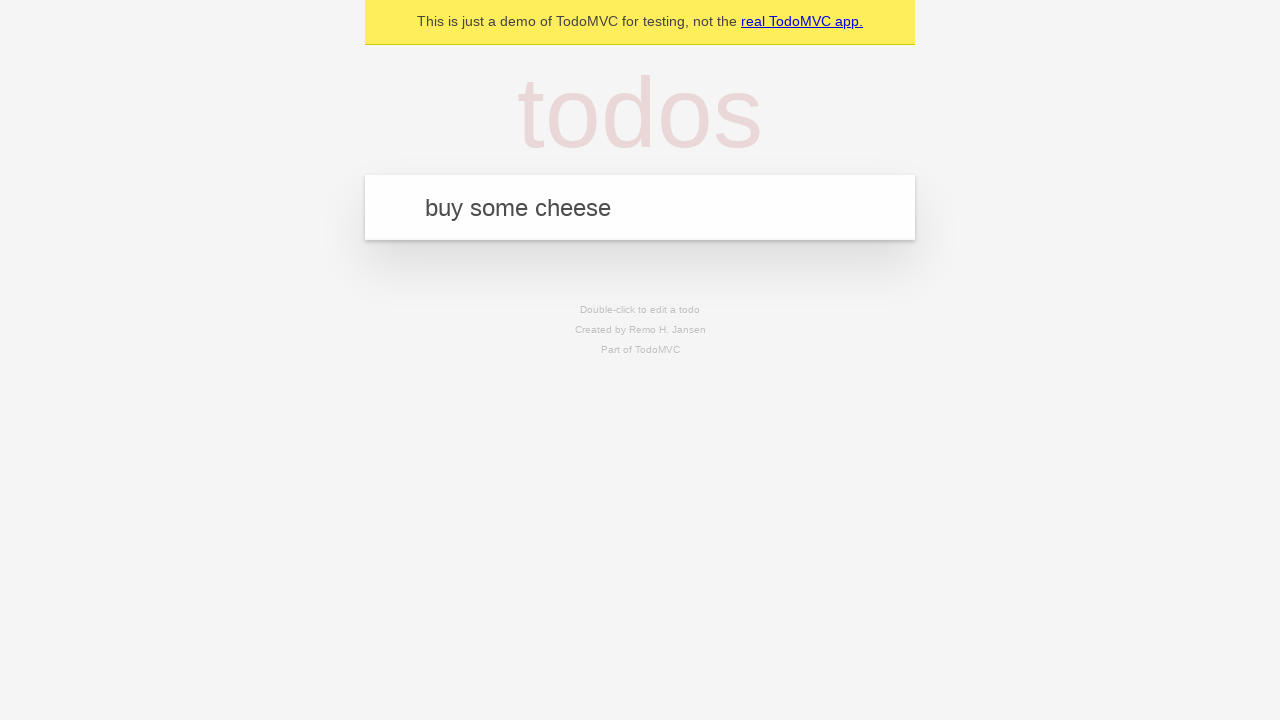

Pressed Enter to add first todo item on internal:attr=[placeholder="What needs to be done?"i]
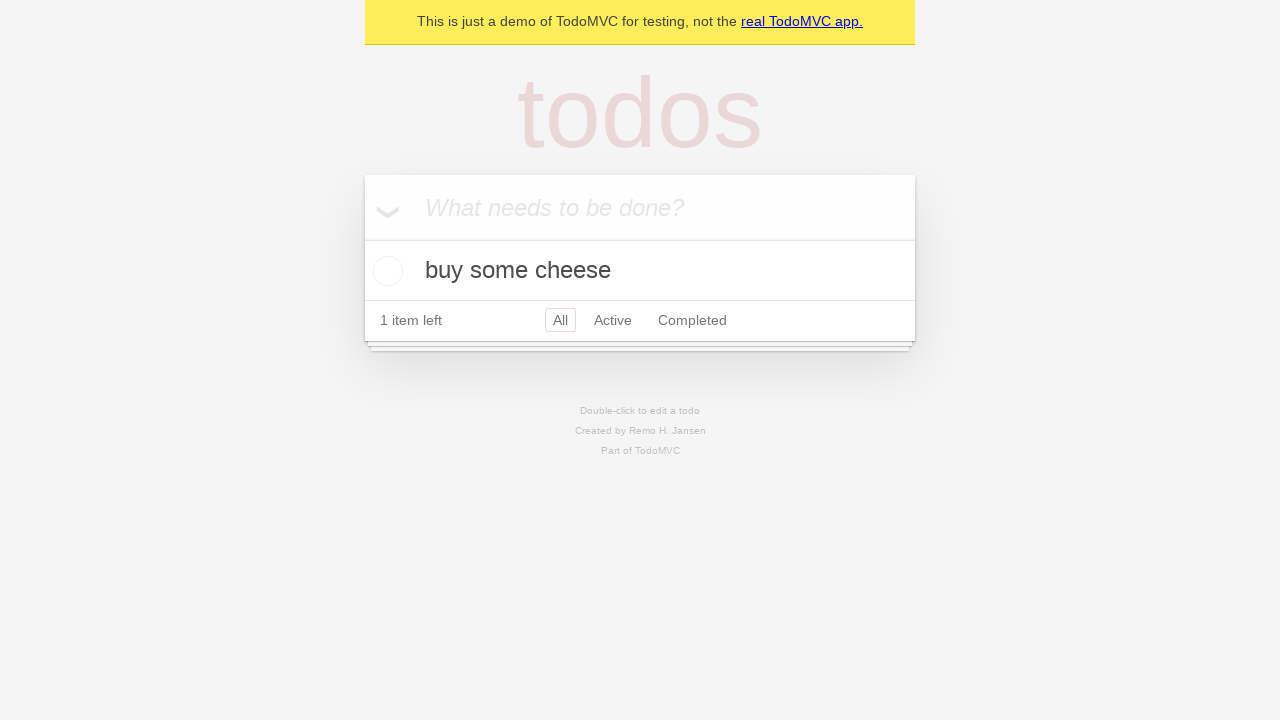

Filled todo input with 'feed the cat' on internal:attr=[placeholder="What needs to be done?"i]
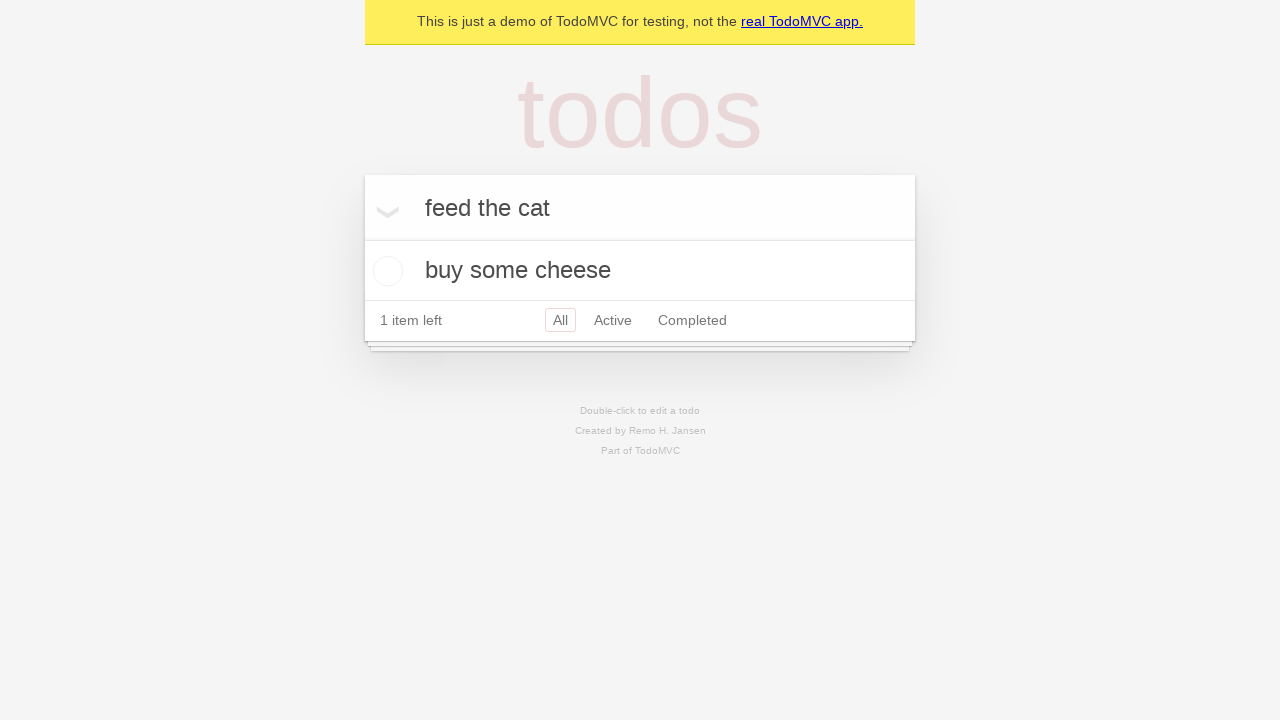

Pressed Enter to add second todo item on internal:attr=[placeholder="What needs to be done?"i]
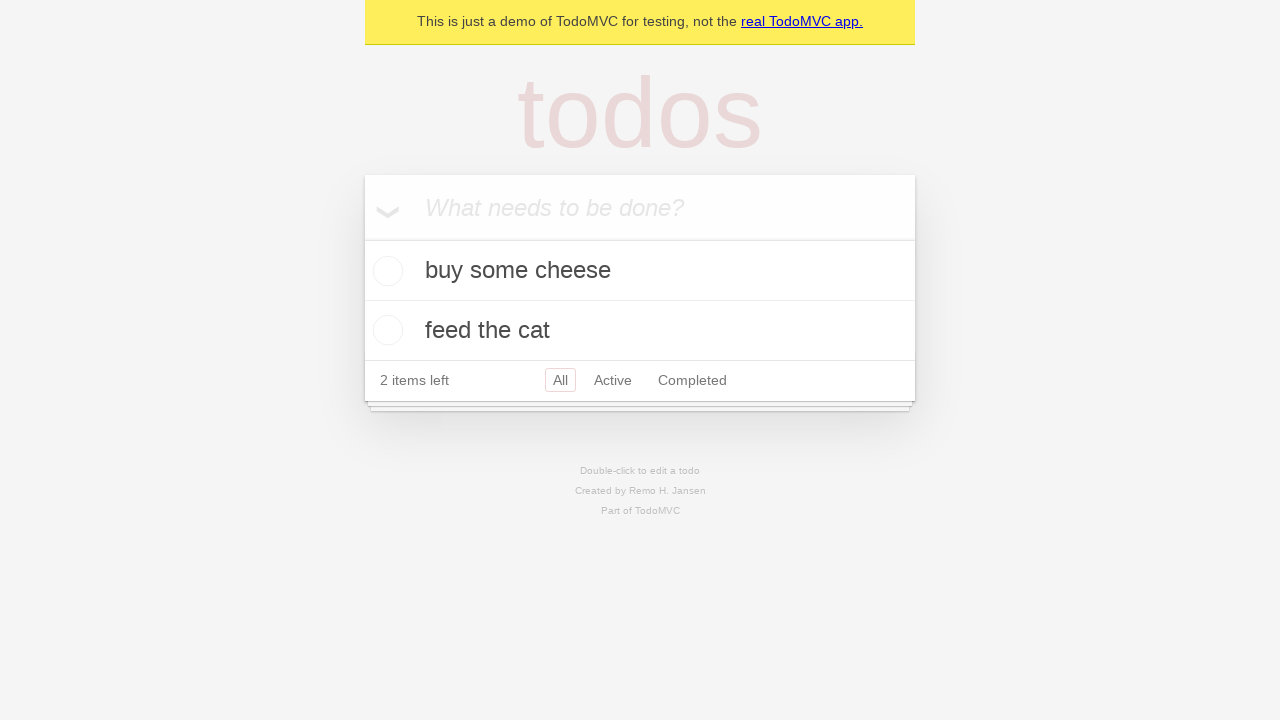

Checked first todo item checkbox to mark as complete at (385, 271) on internal:testid=[data-testid="todo-item"s] >> nth=0 >> internal:role=checkbox
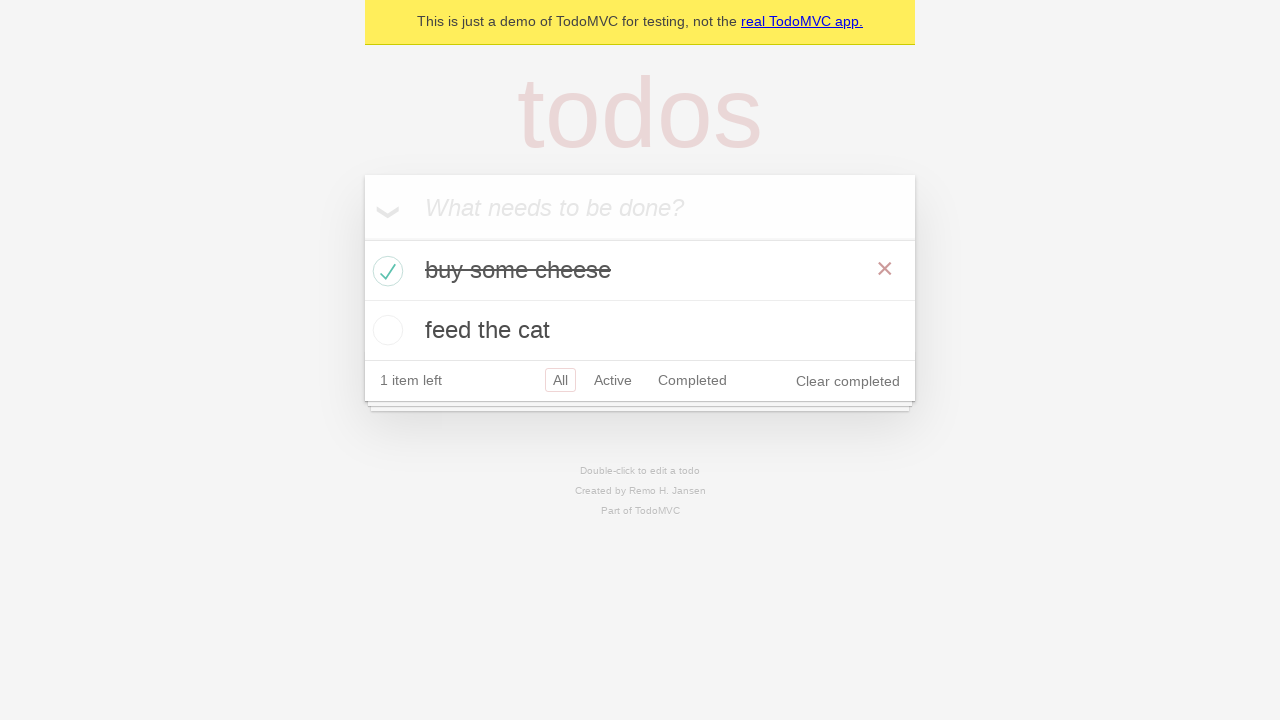

Unchecked first todo item checkbox to un-mark as complete at (385, 271) on internal:testid=[data-testid="todo-item"s] >> nth=0 >> internal:role=checkbox
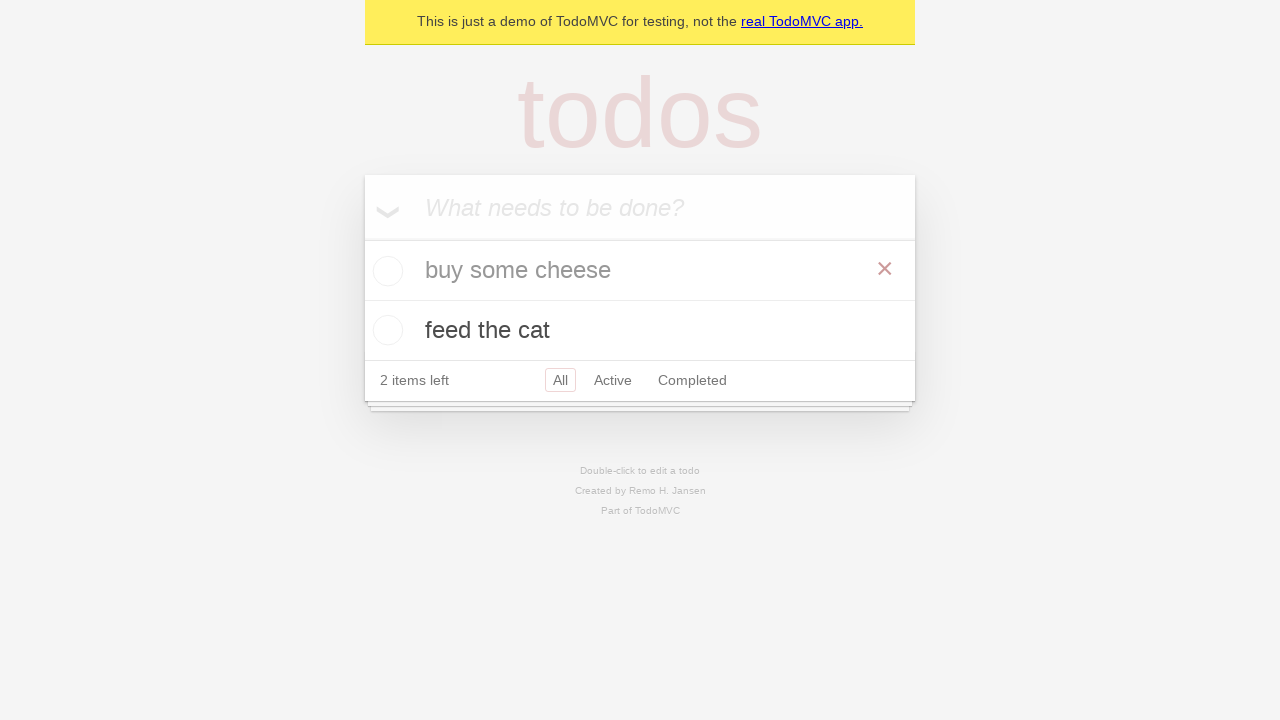

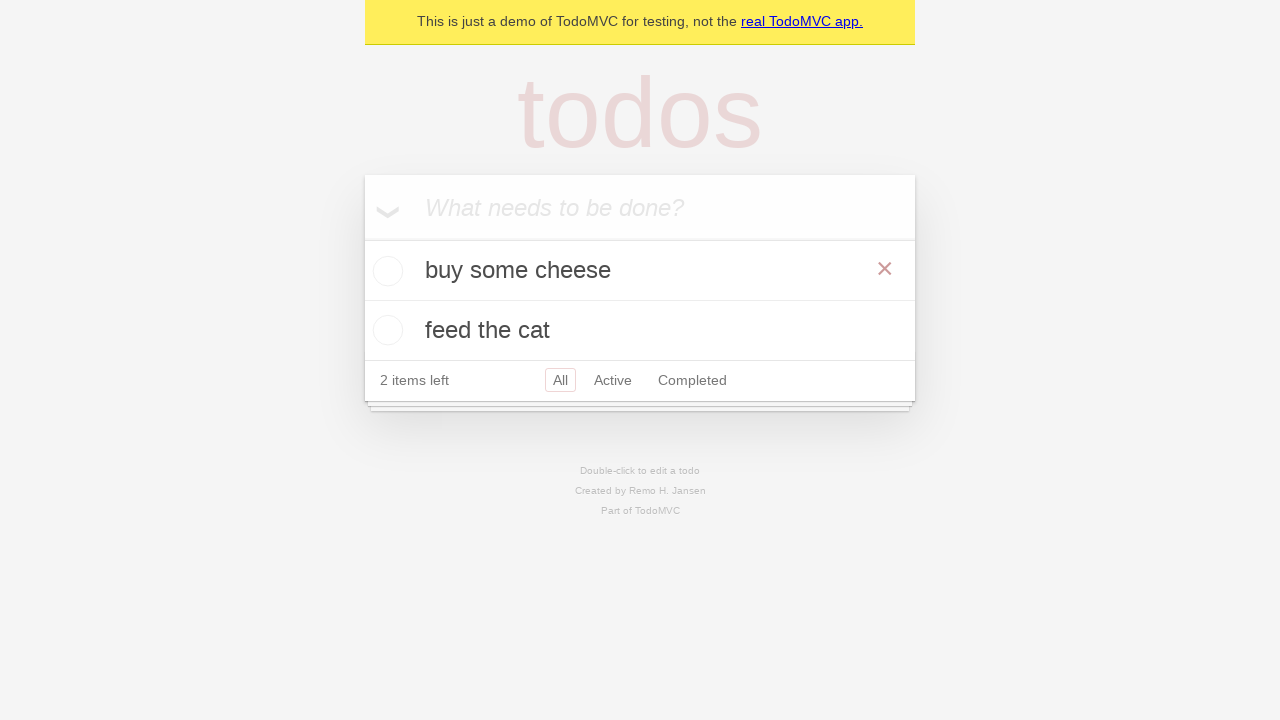